Tests right-click context menu functionality by performing a context click on a button element and verifying the context menu appears with the expected "Copy" option.

Starting URL: http://swisnl.github.io/jQuery-contextMenu/demo.html

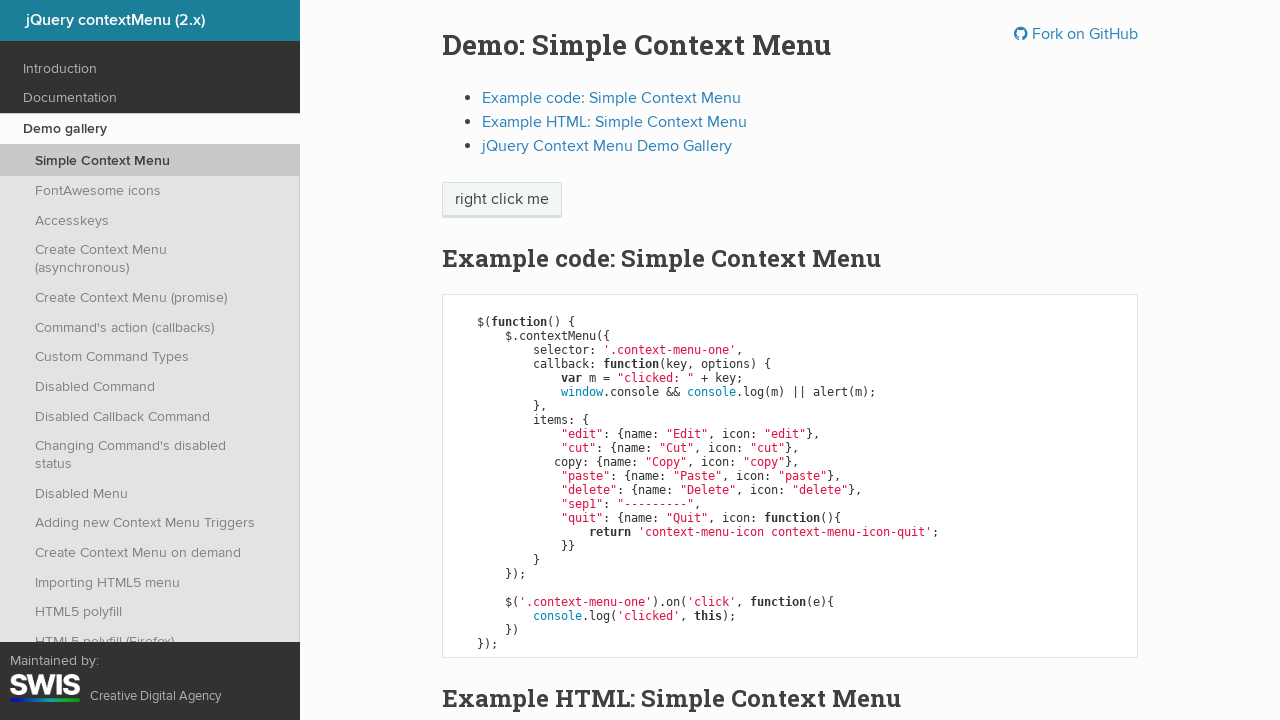

Right-clicked on context menu button element at (502, 200) on .context-menu-one
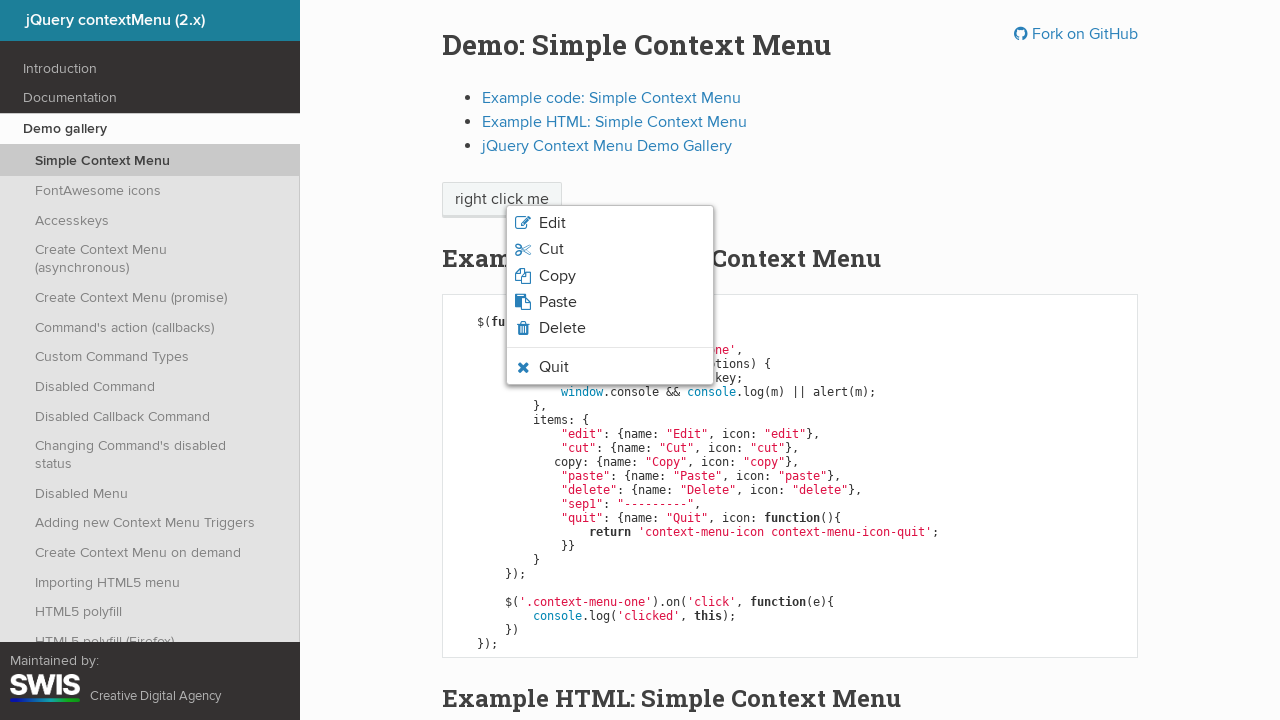

Context menu appeared with Copy option visible
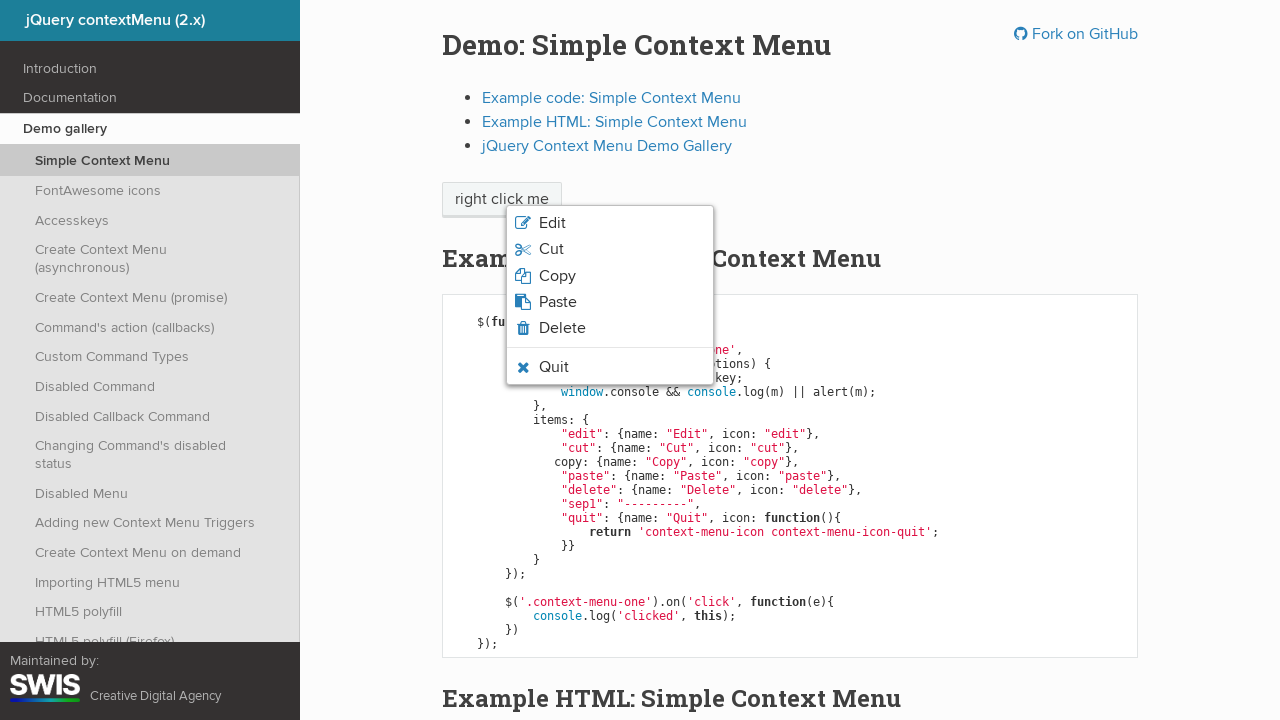

Retrieved Copy menu item text: 'Copy'
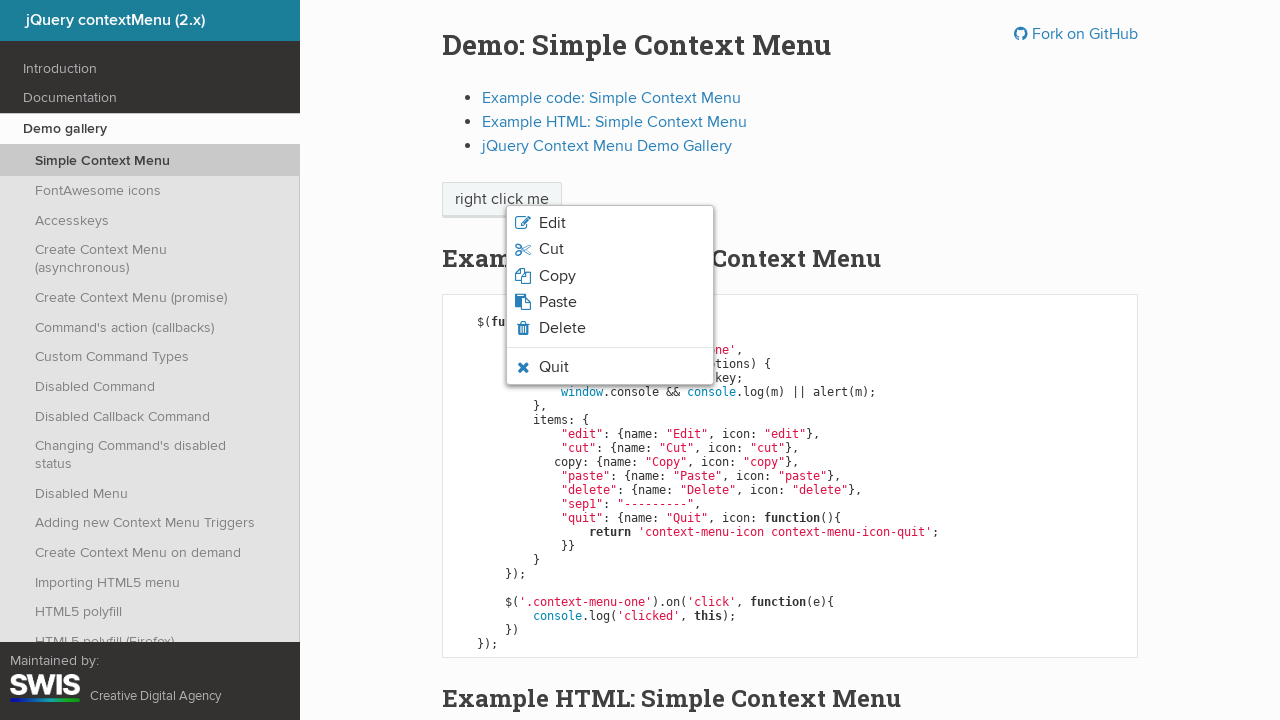

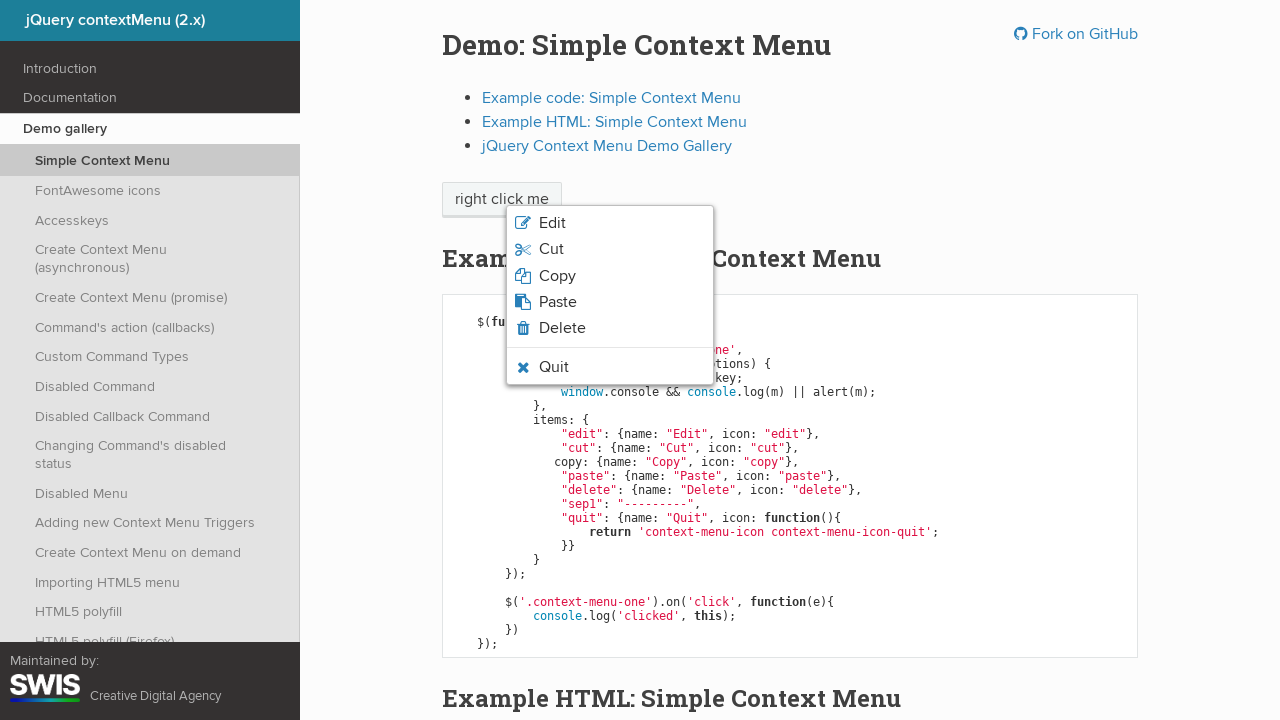